Tests BMI calculator by entering age, height, and weight values, then verifies the calculated BMI result

Starting URL: https://www.calculator.net/bmi-calculator.html

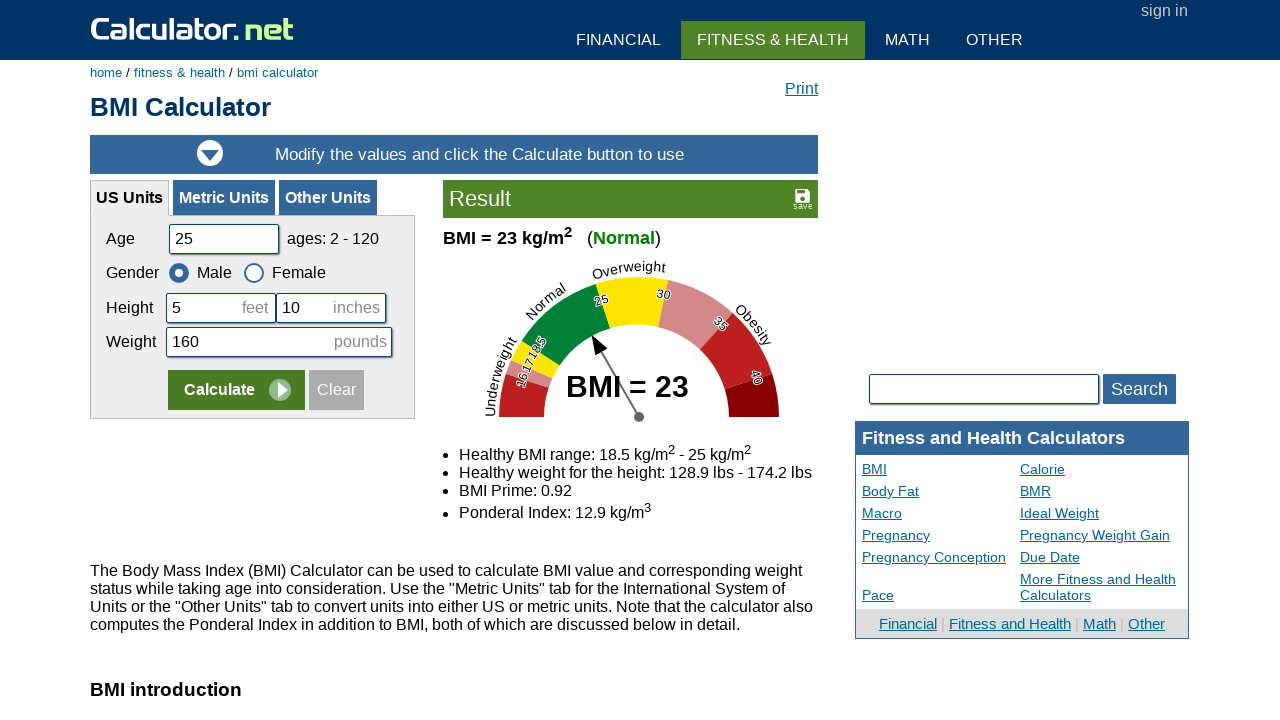

Cleared age field on #cage
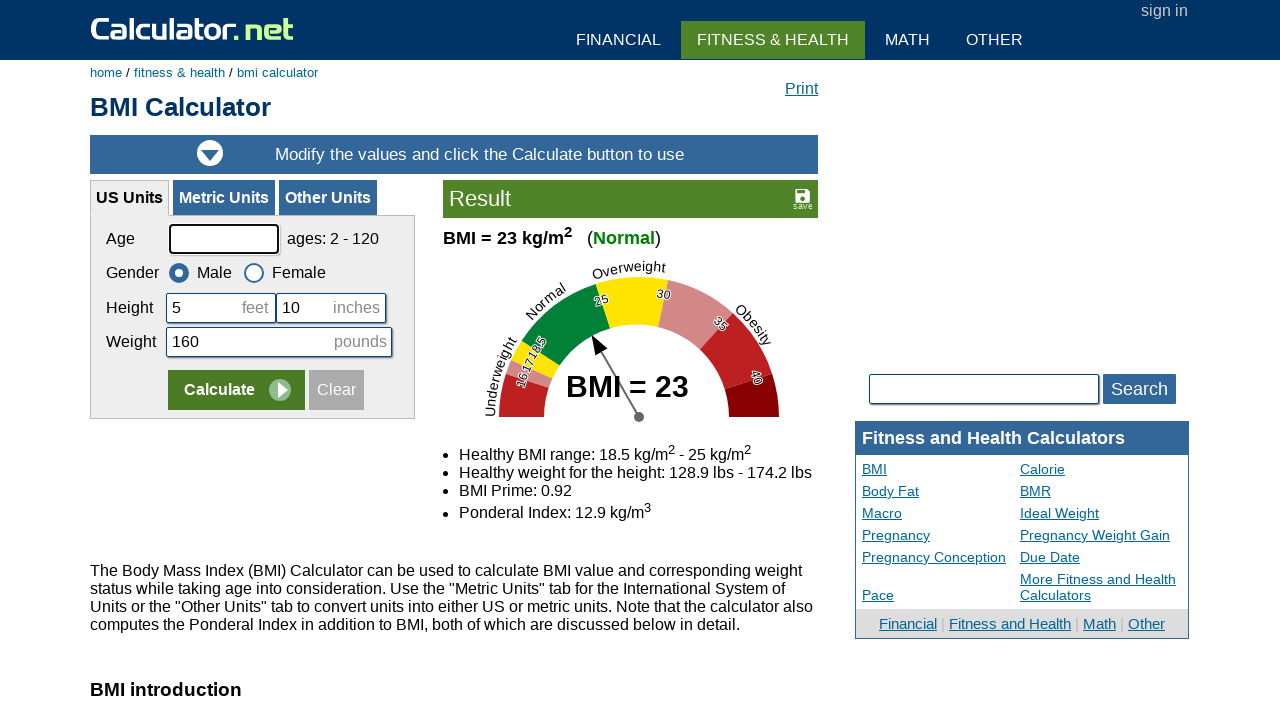

Filled age field with 30 on #cage
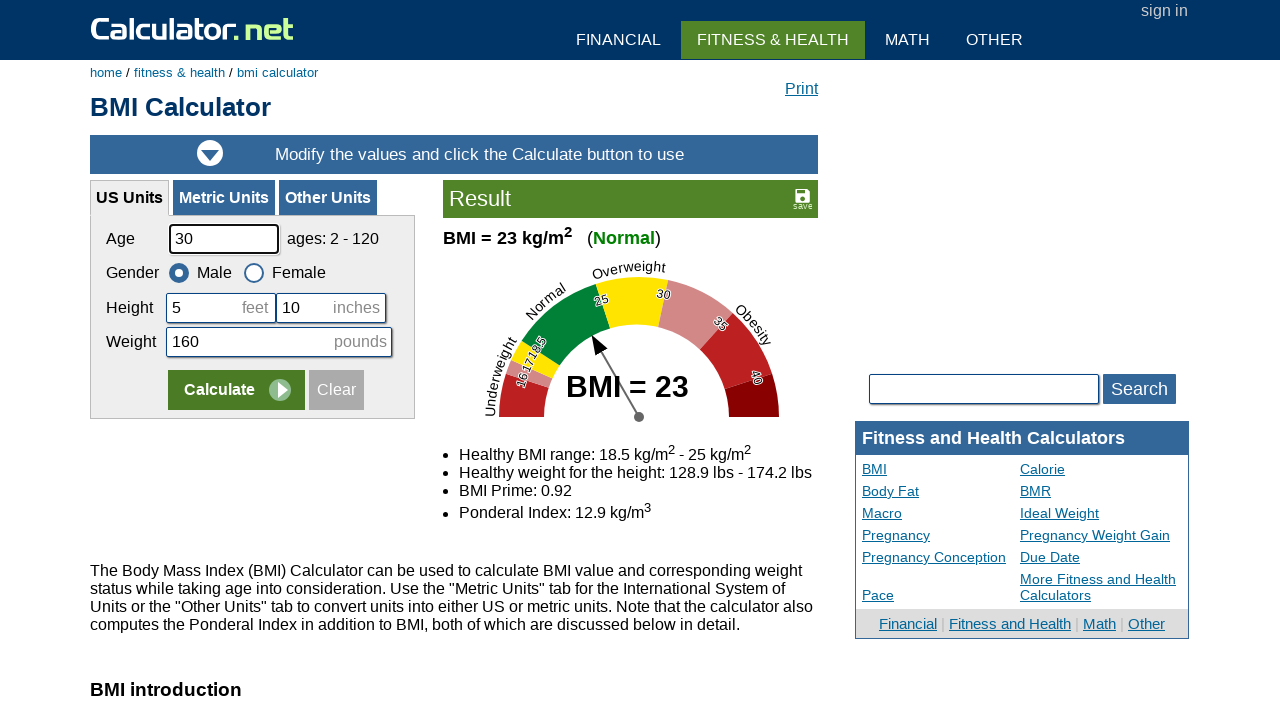

Cleared height in feet field on #cheightfeet
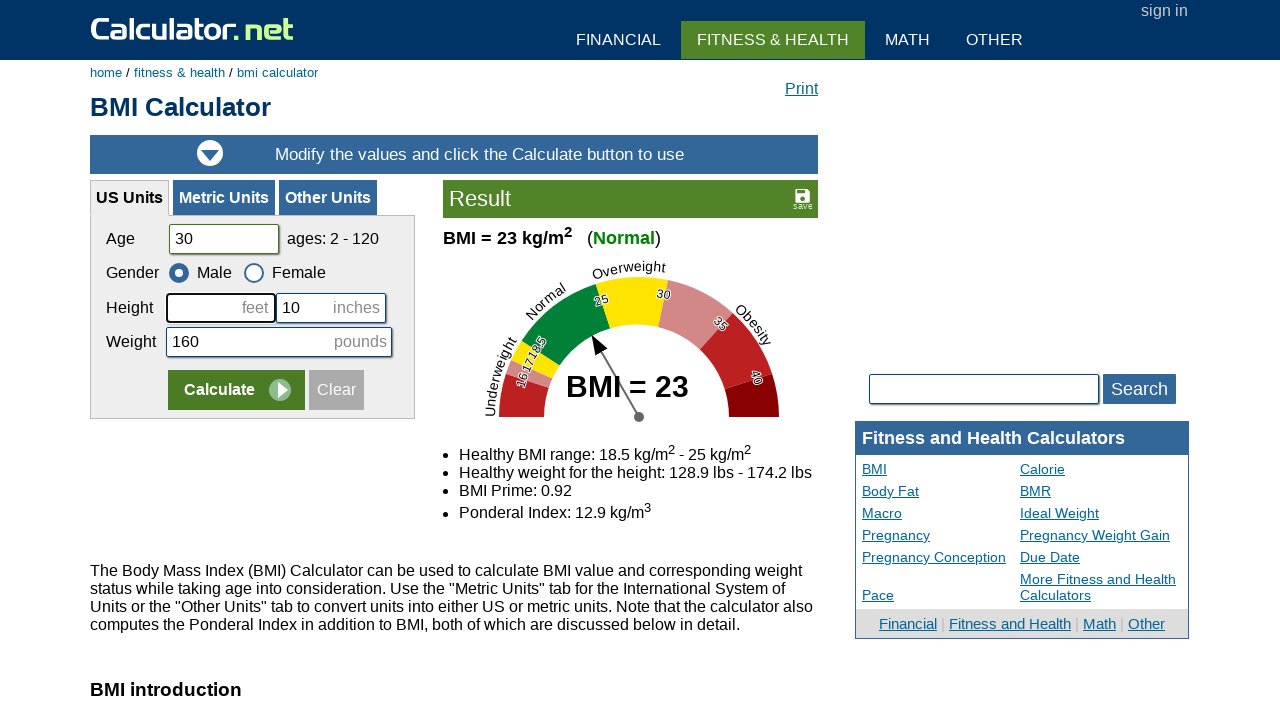

Filled height in feet field with 5 on #cheightfeet
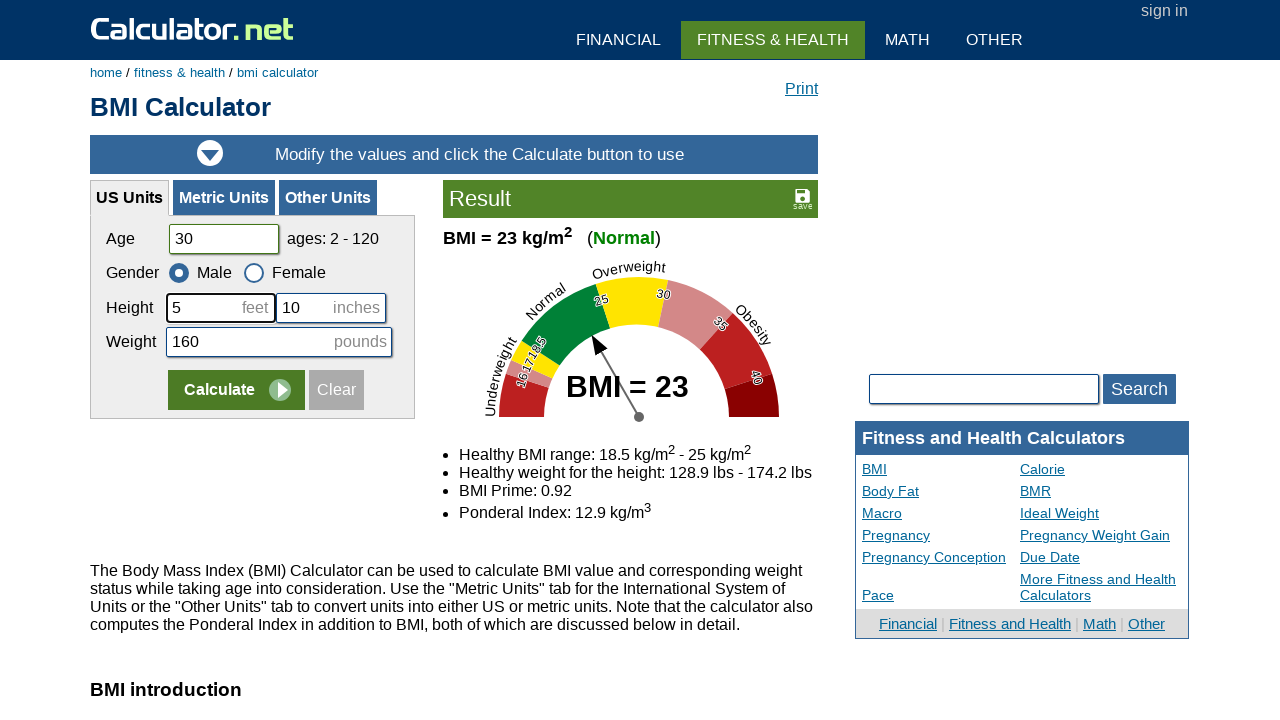

Cleared height in inches field on #cheightinch
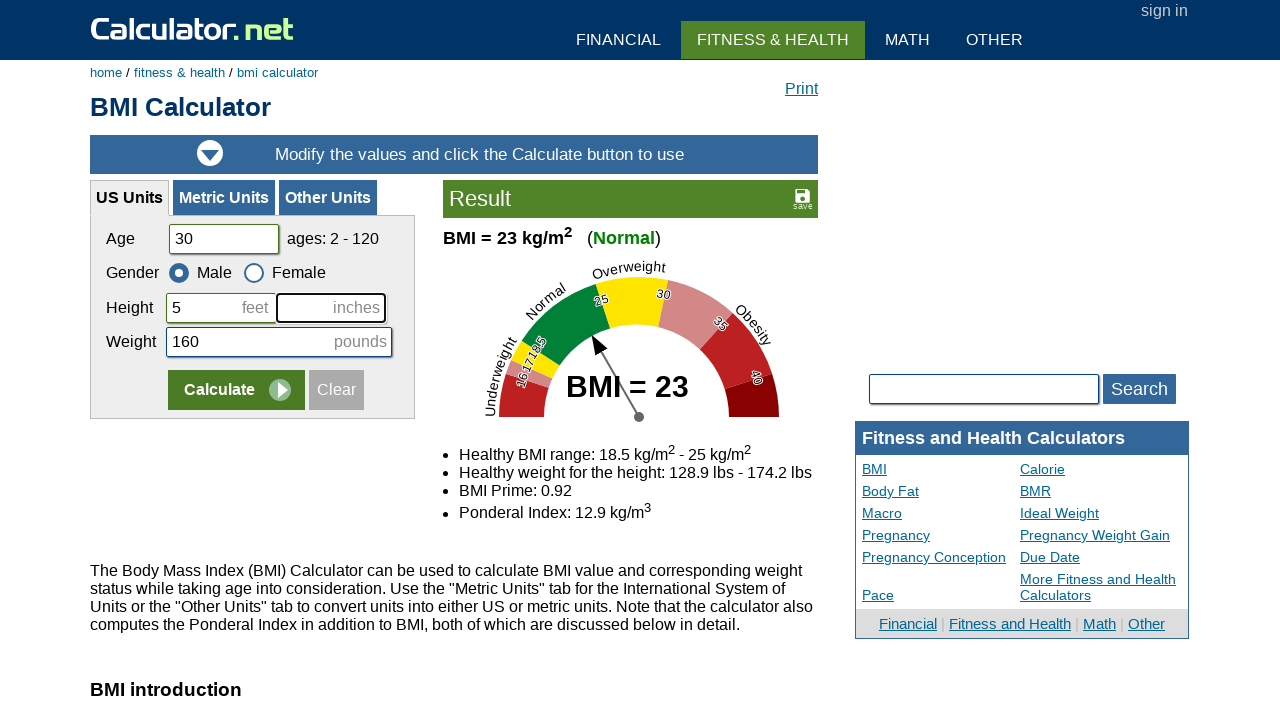

Filled height in inches field with 7 on #cheightinch
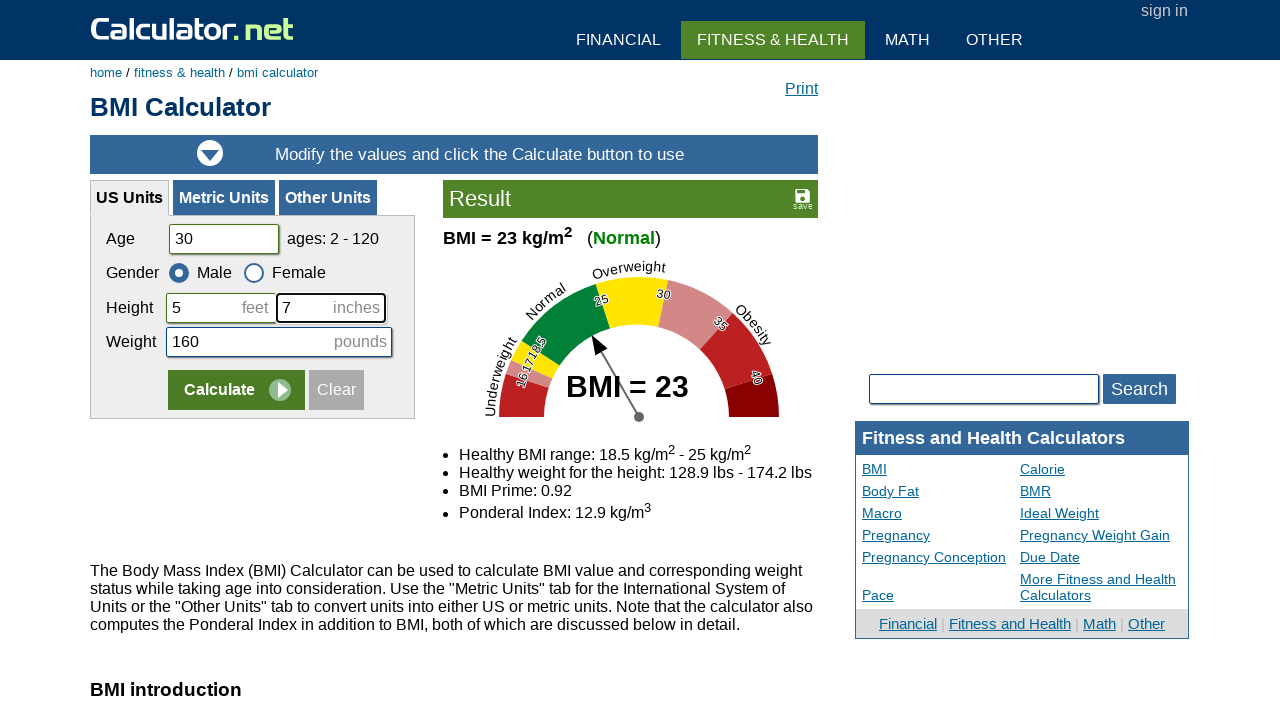

Cleared weight in pounds field on #cpound
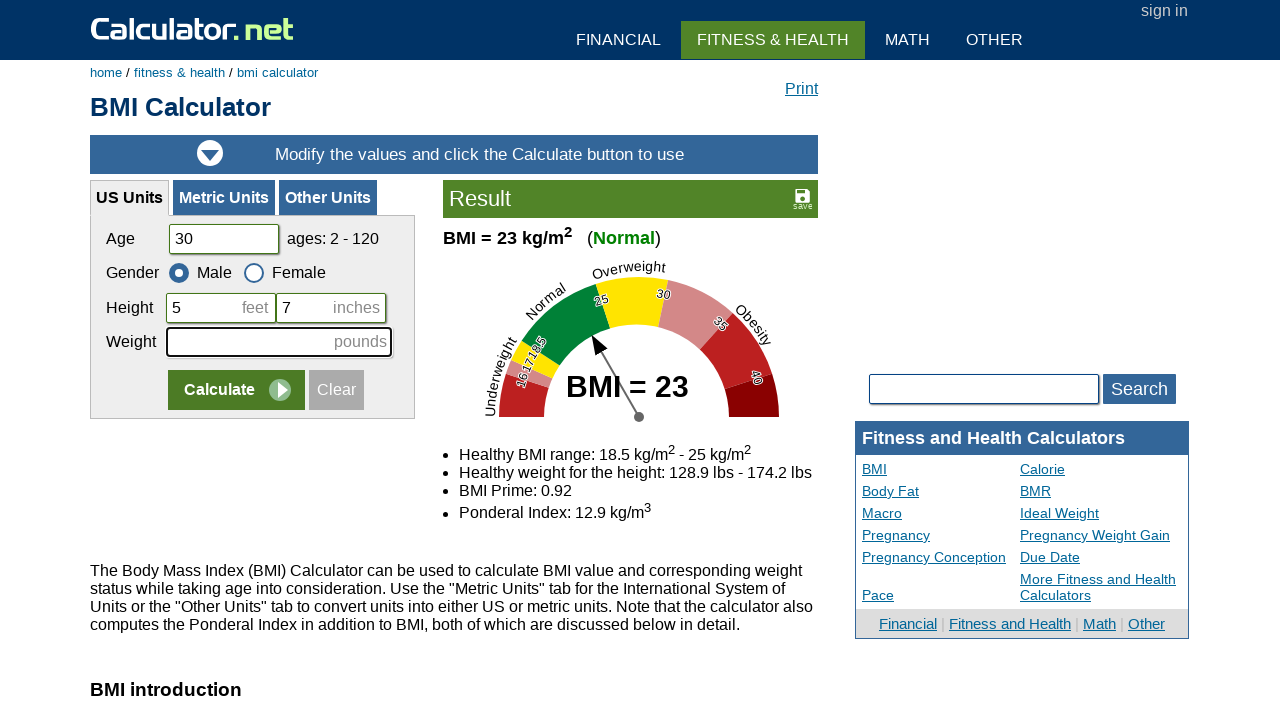

Filled weight in pounds field with 132.277 on #cpound
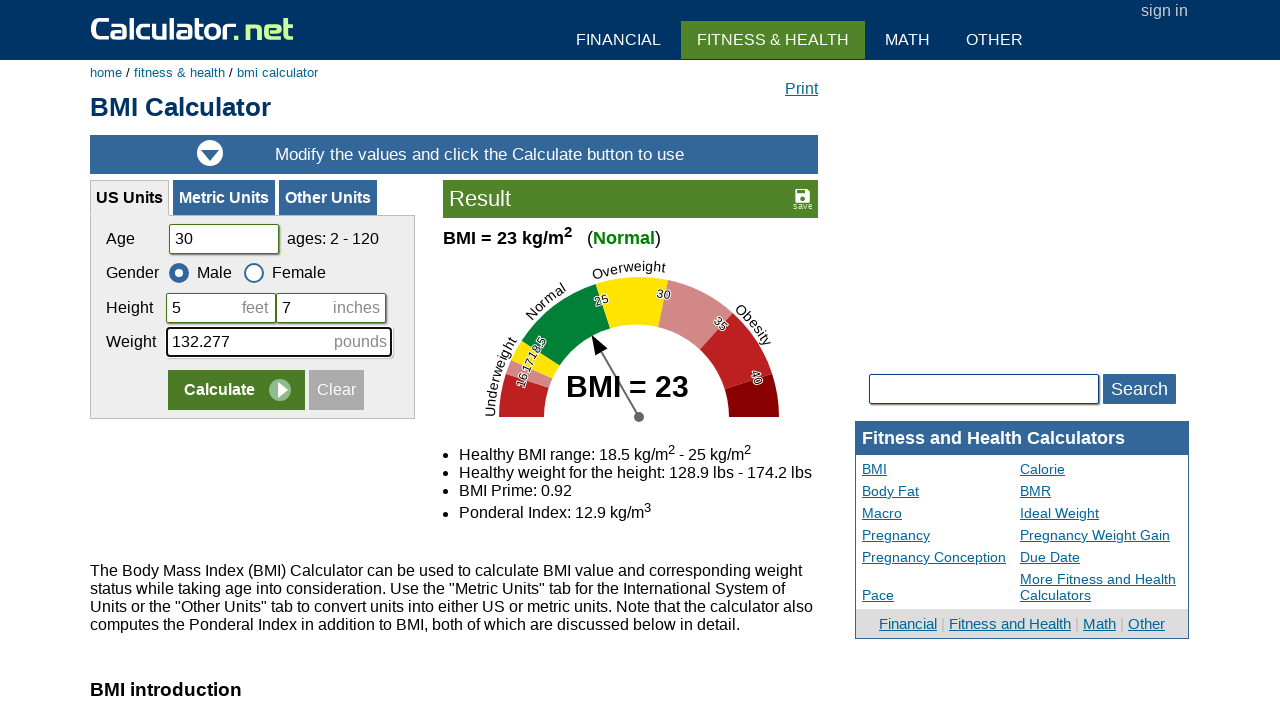

Clicked calculate button to compute BMI at (236, 390) on input[type='submit']
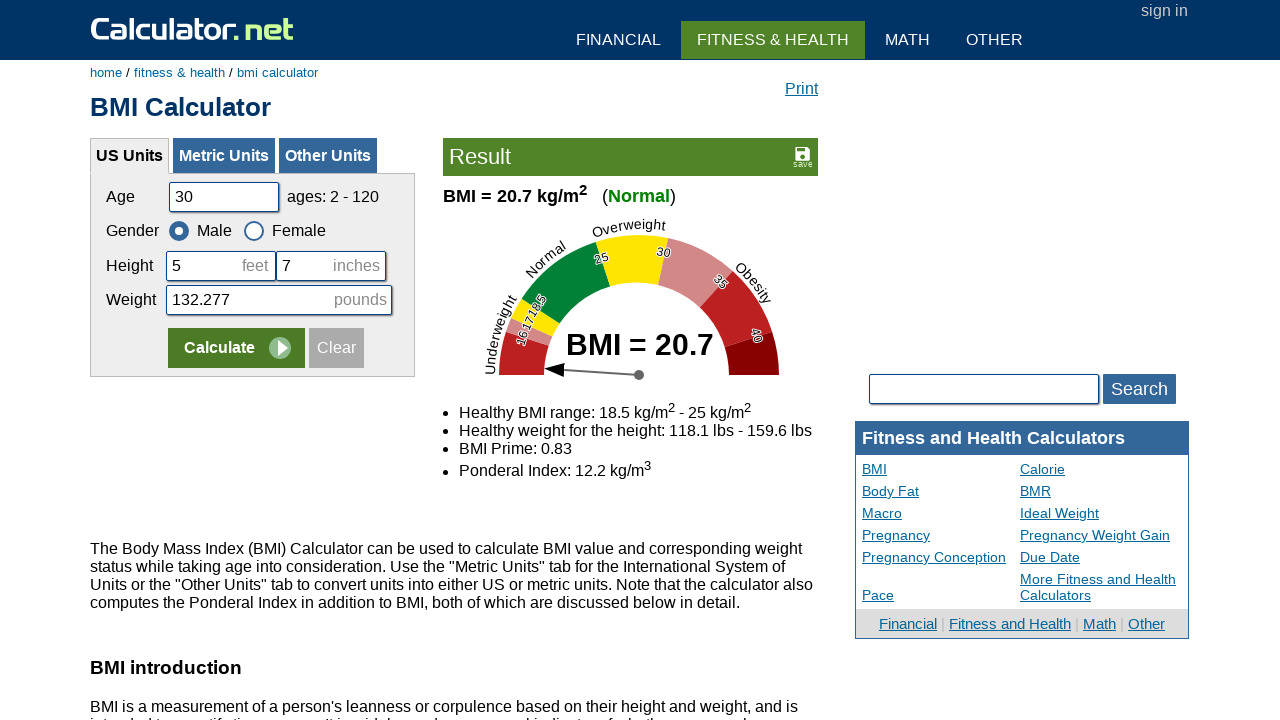

BMI result loaded and verified
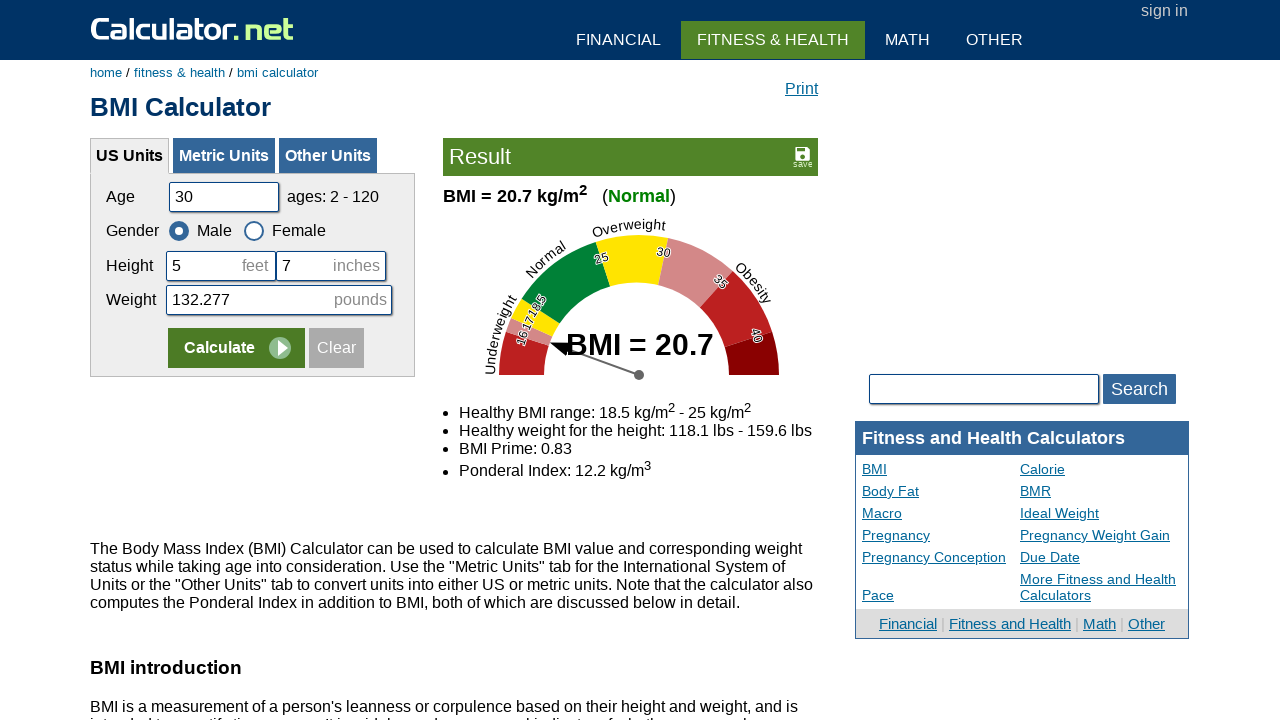

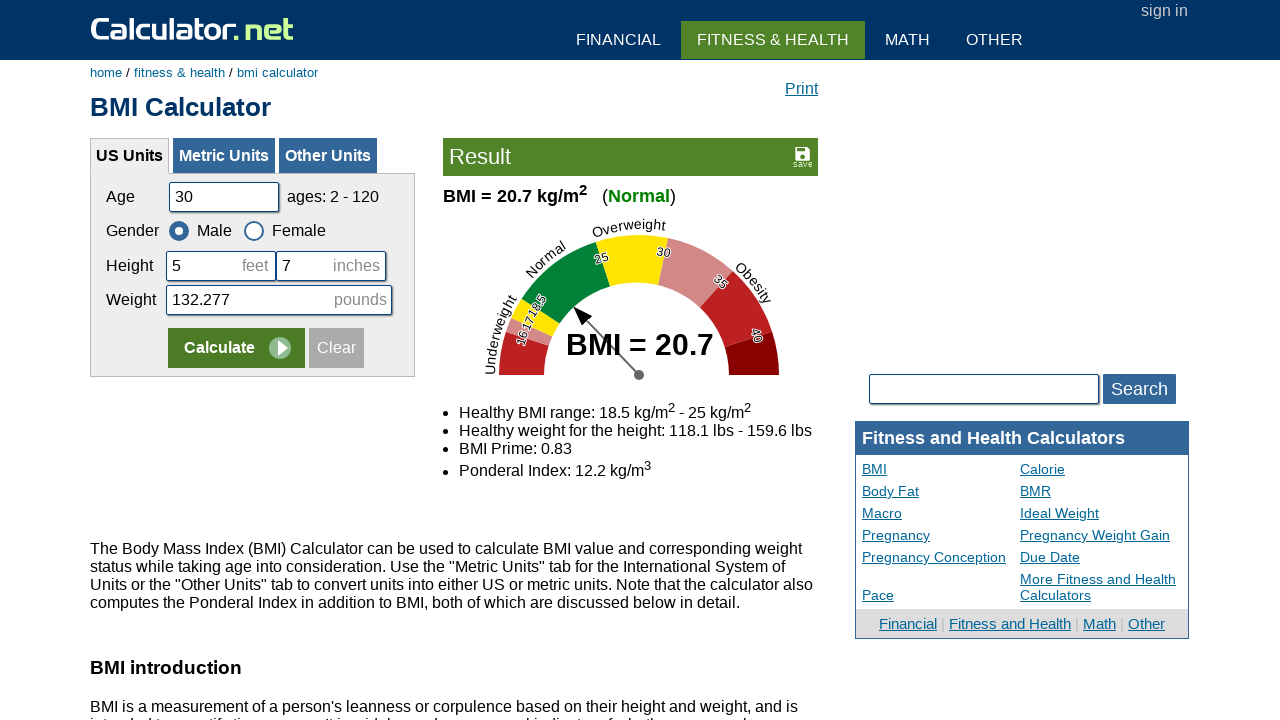